Tests a sample todo application by clicking on list items, adding a new todo item with custom text, and verifying the item was added to the list.

Starting URL: https://lambdatest.github.io/sample-todo-app/

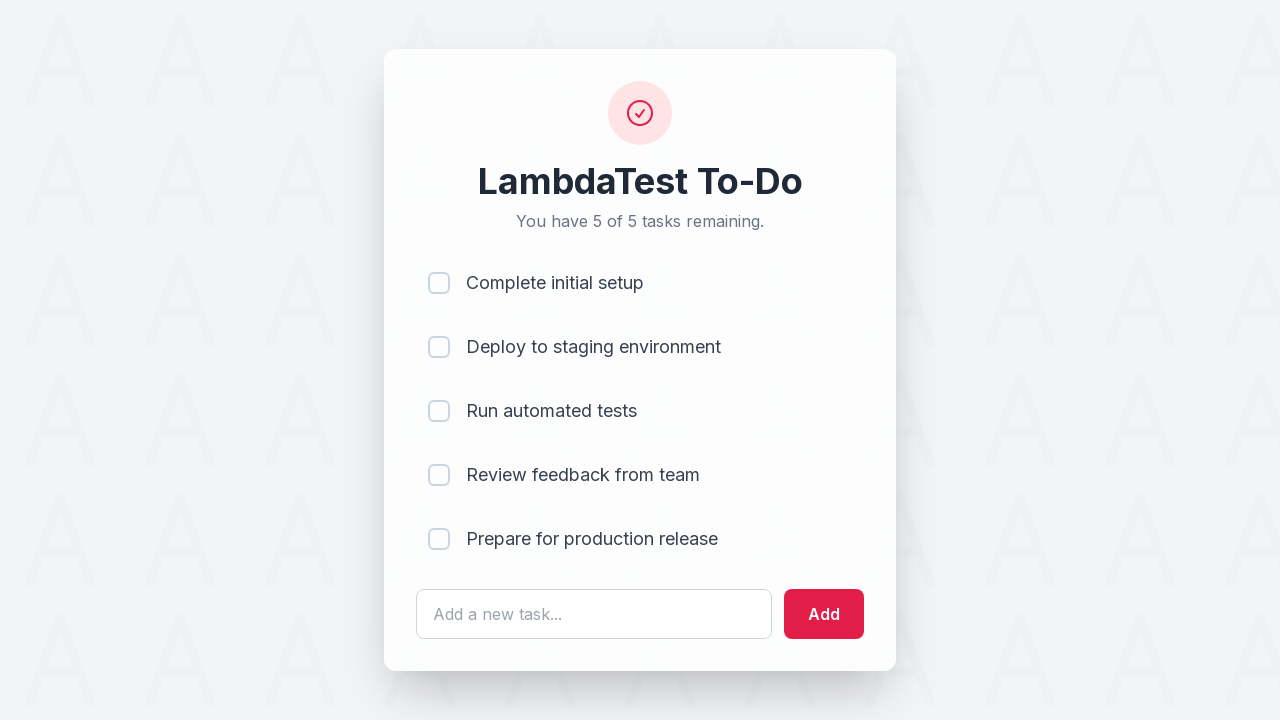

Clicked first item checkbox at (439, 283) on [name='li1']
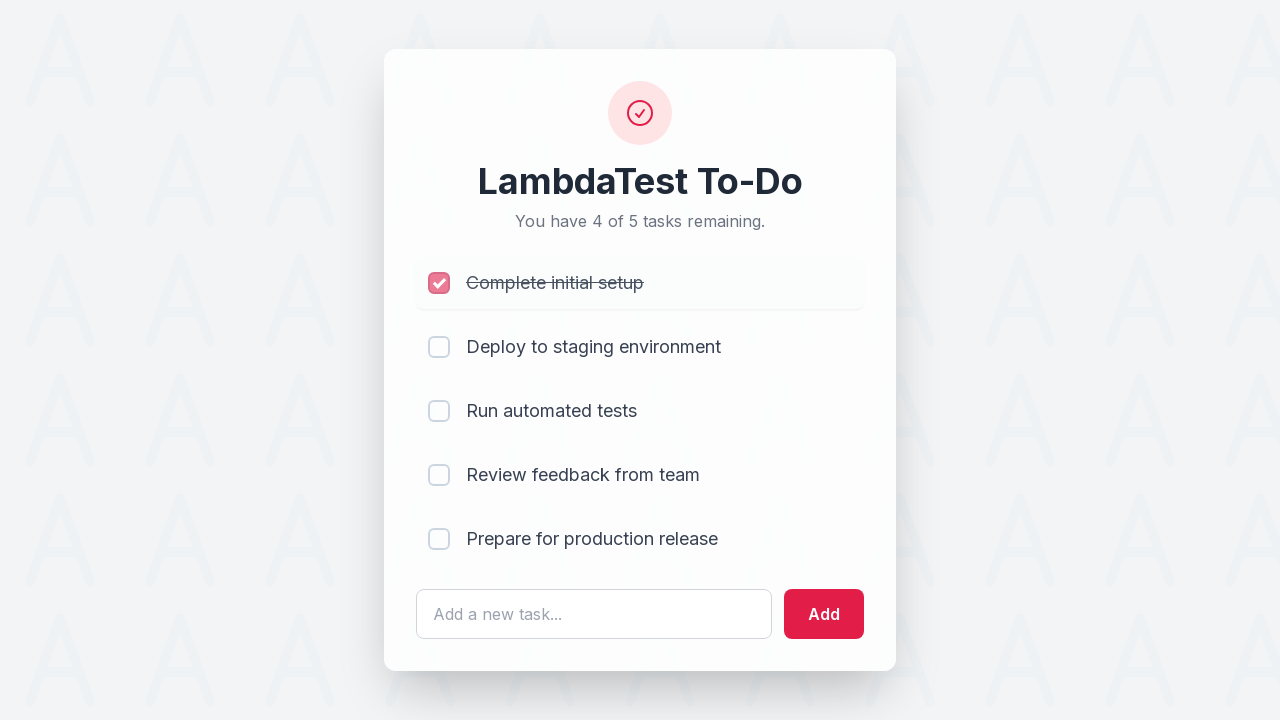

Clicked second item checkbox at (439, 347) on [name='li2']
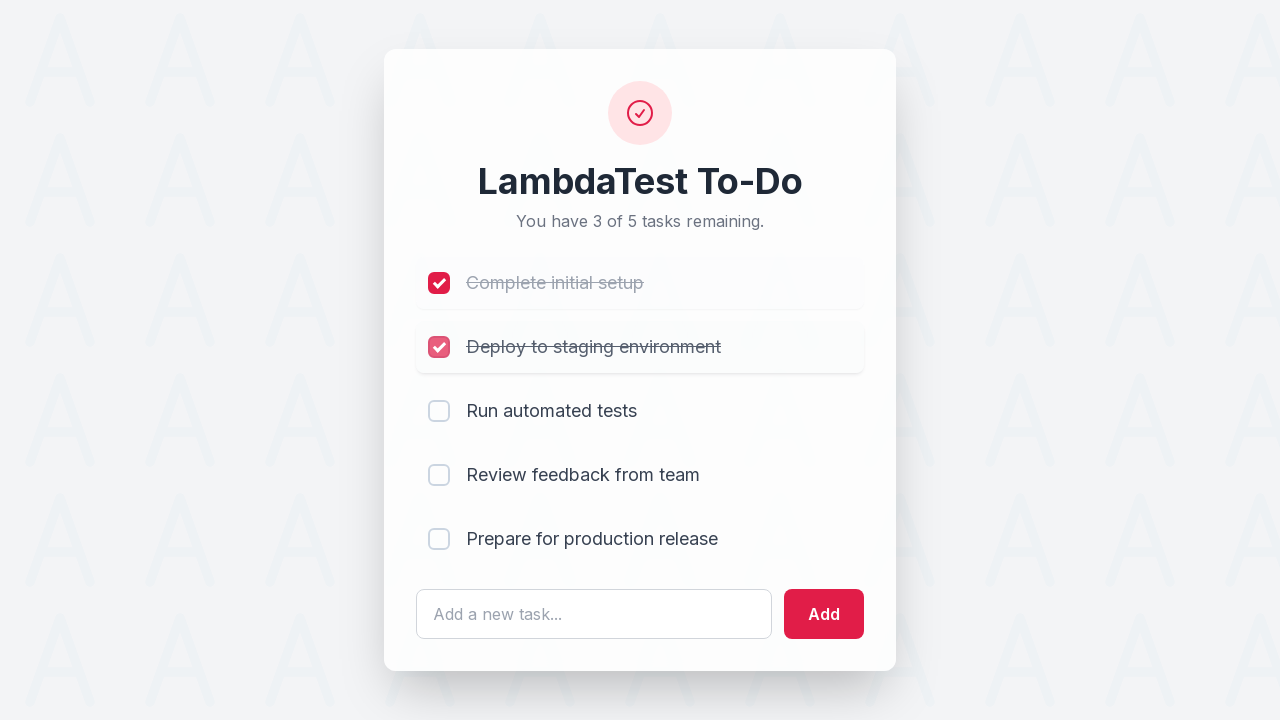

Cleared the todo input field on #sampletodotext
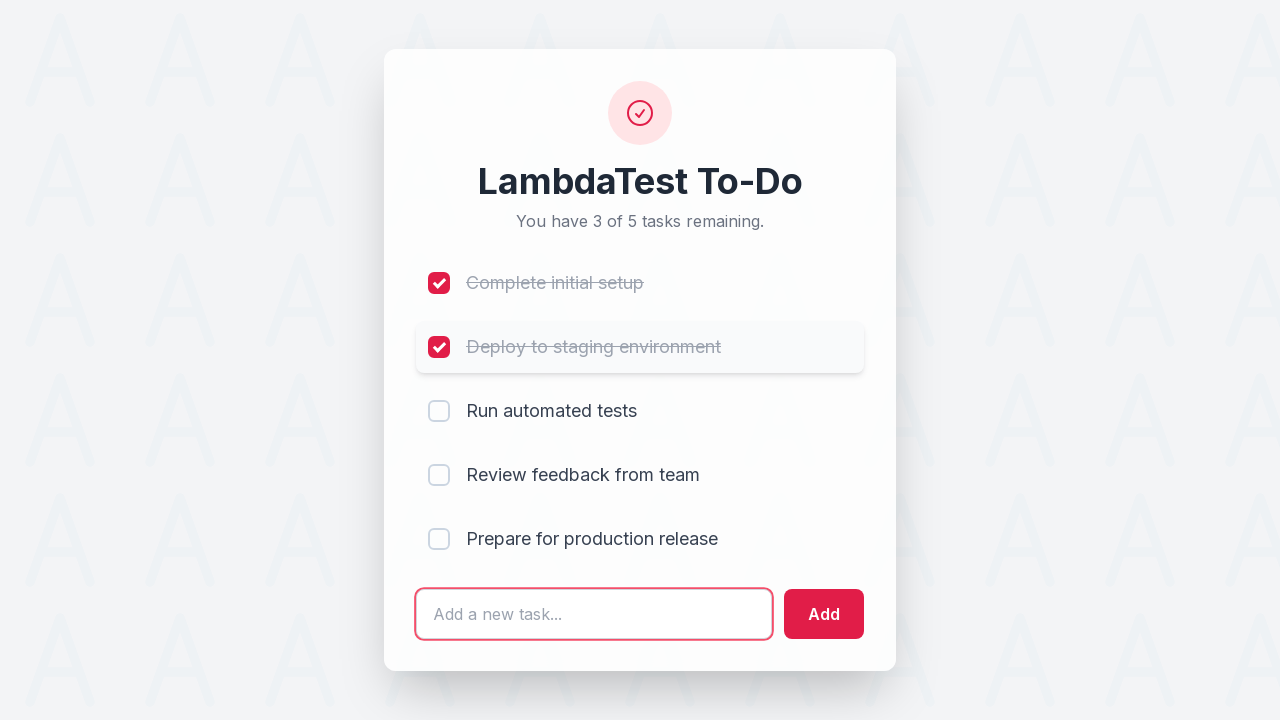

Filled todo input field with custom text 'Yey, Let's add it to list' on #sampletodotext
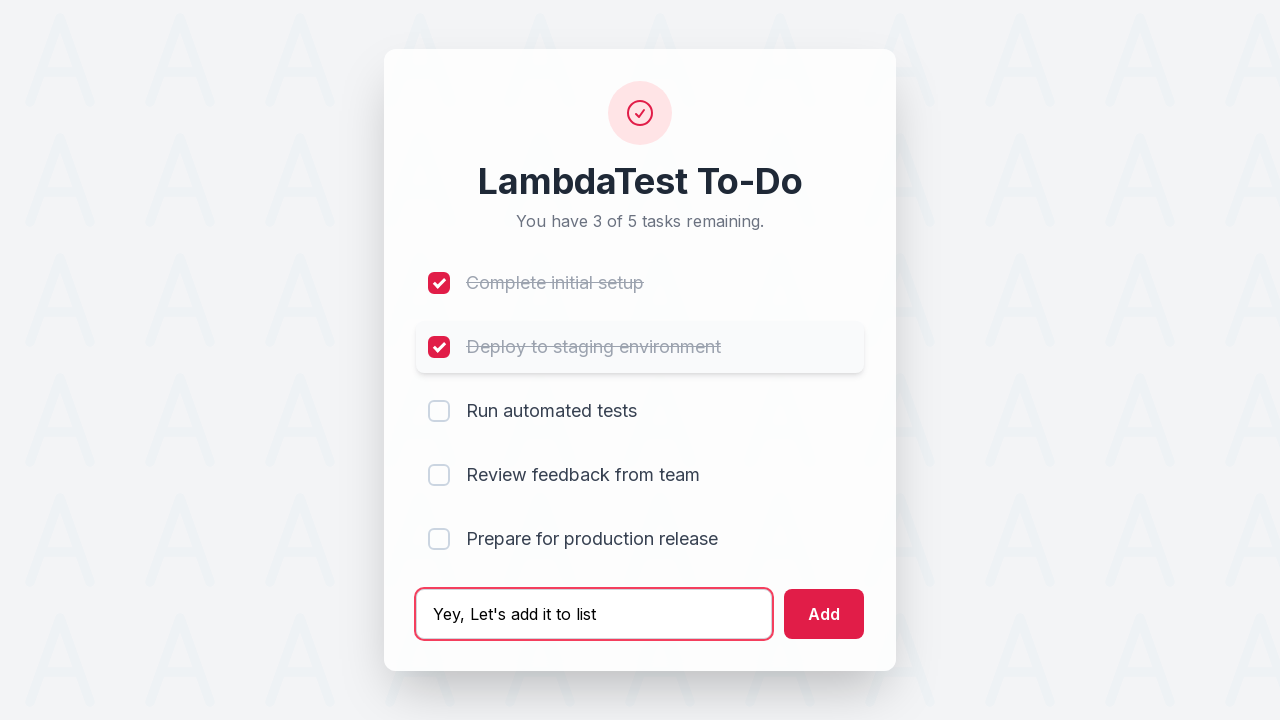

Clicked add button to create new todo item at (824, 614) on #addbutton
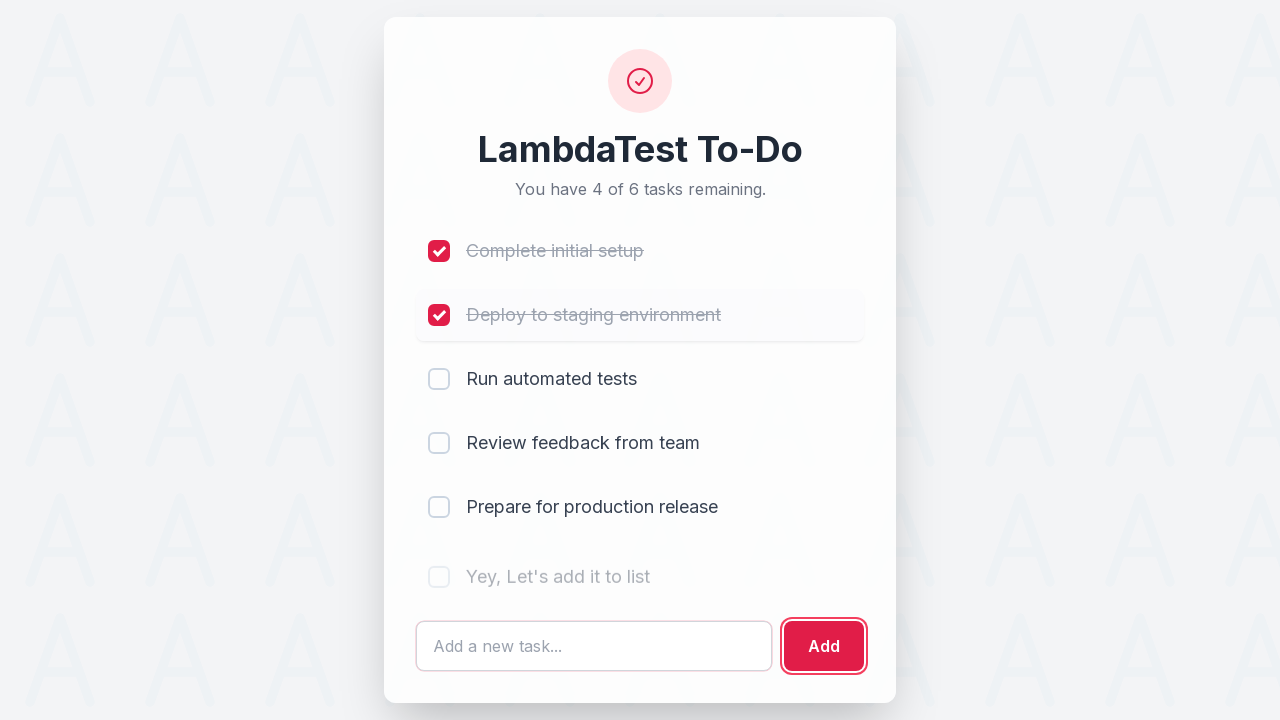

Verified new todo item was added to the list
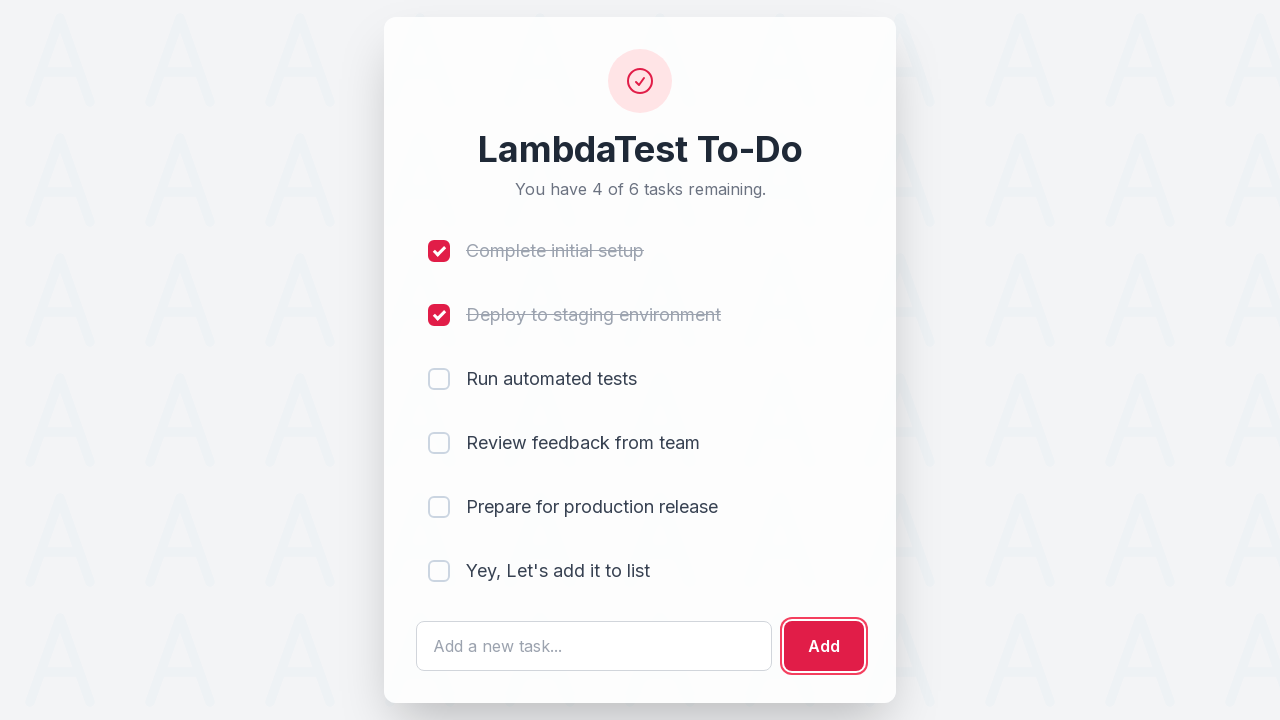

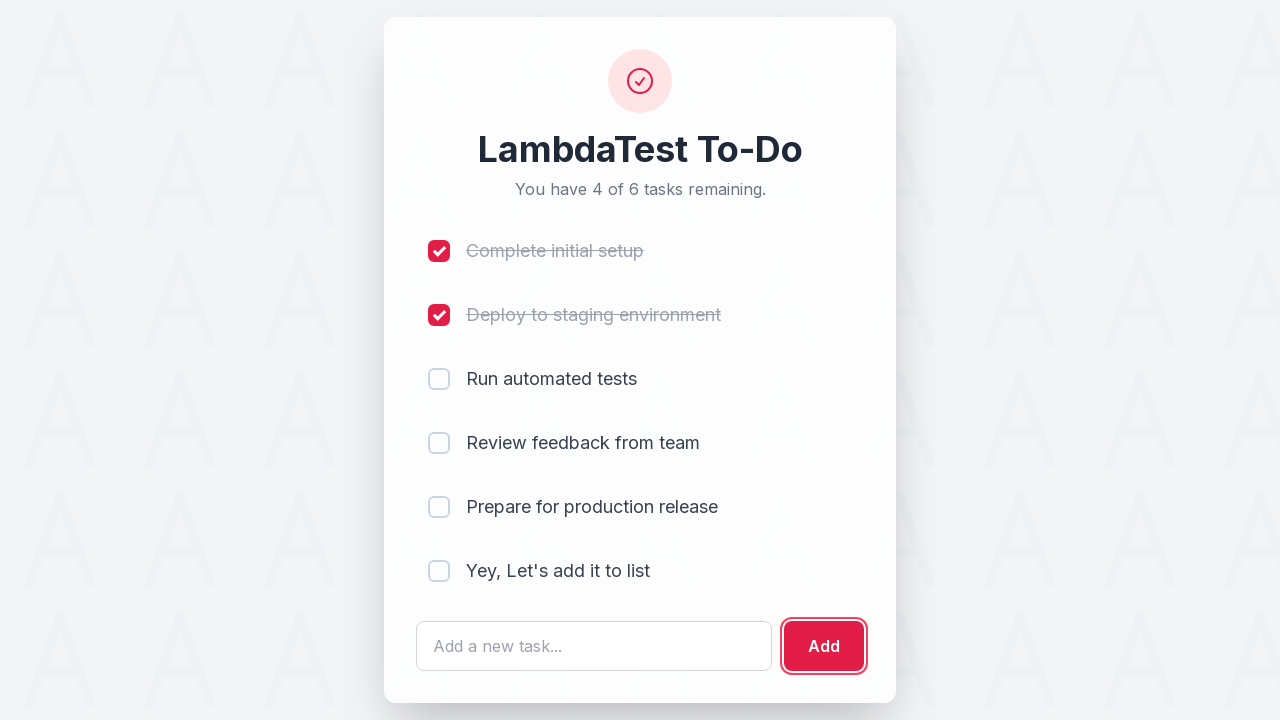